Tests alert handling functionality by triggering alerts and dismissing them on a demo automation testing site

Starting URL: https://demo.automationtesting.in/Alerts.html

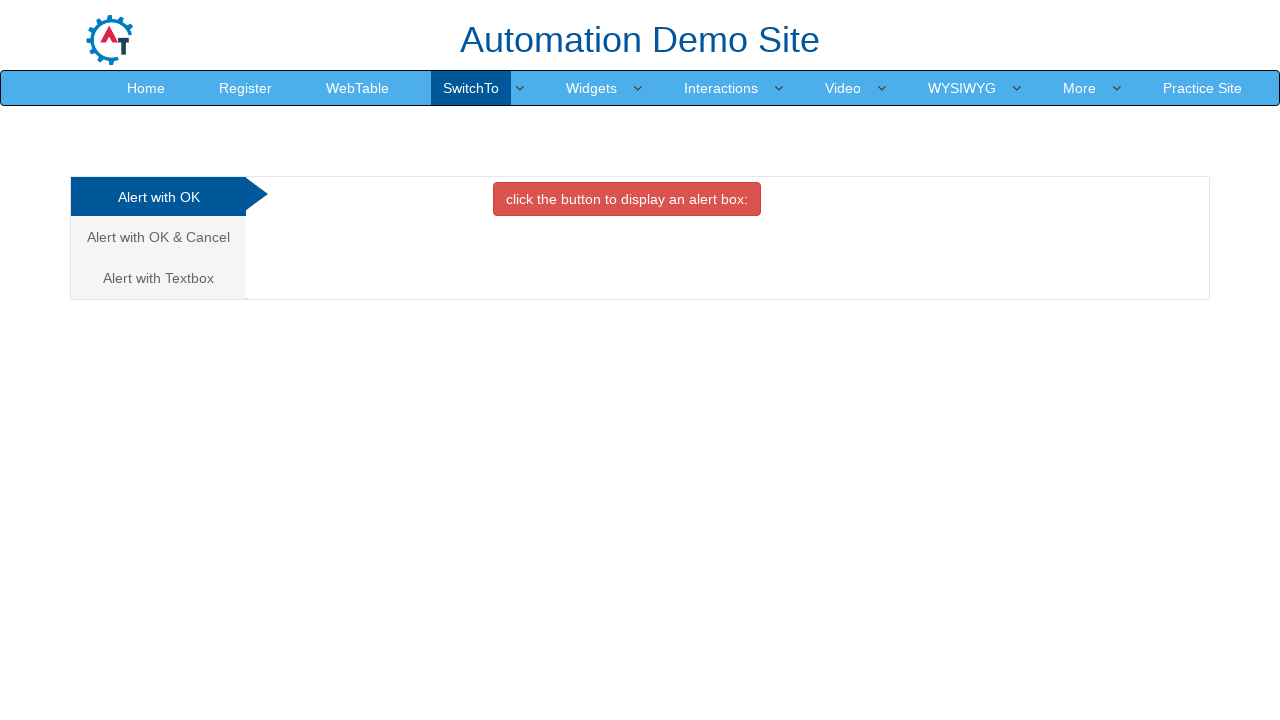

Clicked on the Cancel/Confirm tab at (158, 237) on ul.nav.nav-tabs>li:nth-of-type(2)>a
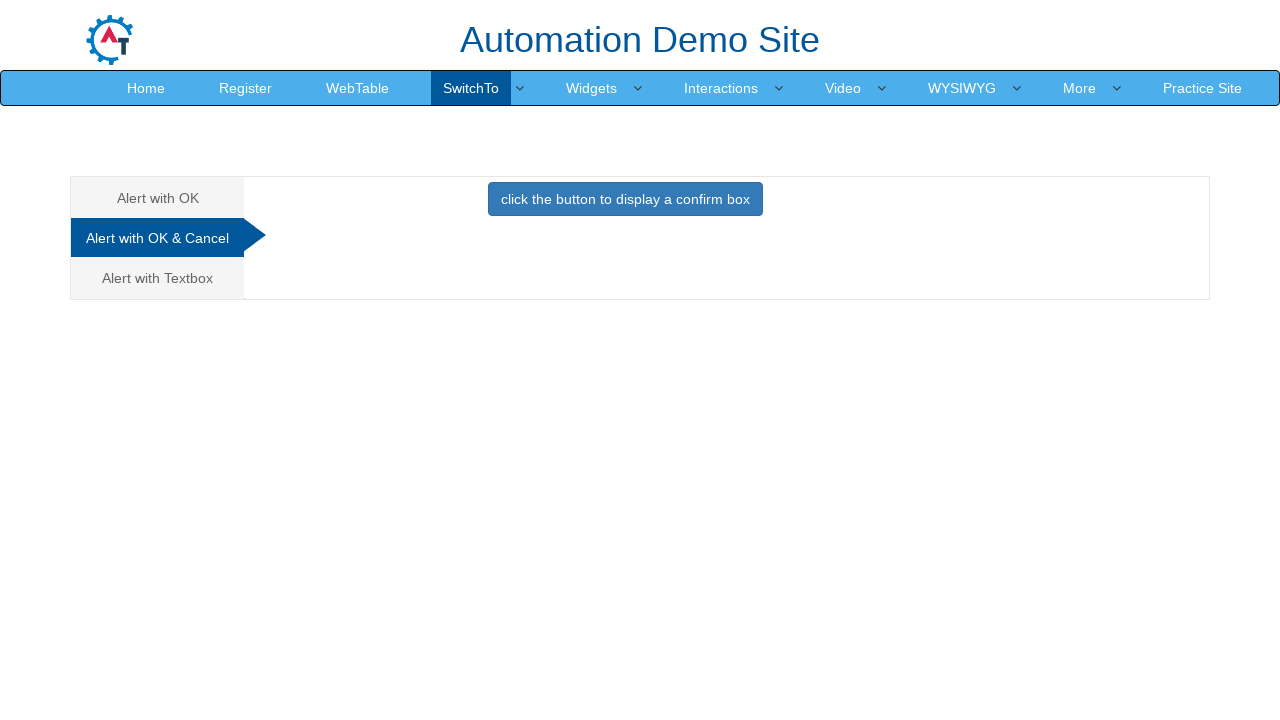

Clicked button to trigger the confirm alert at (625, 199) on xpath=//div[@id='CancelTab']/button
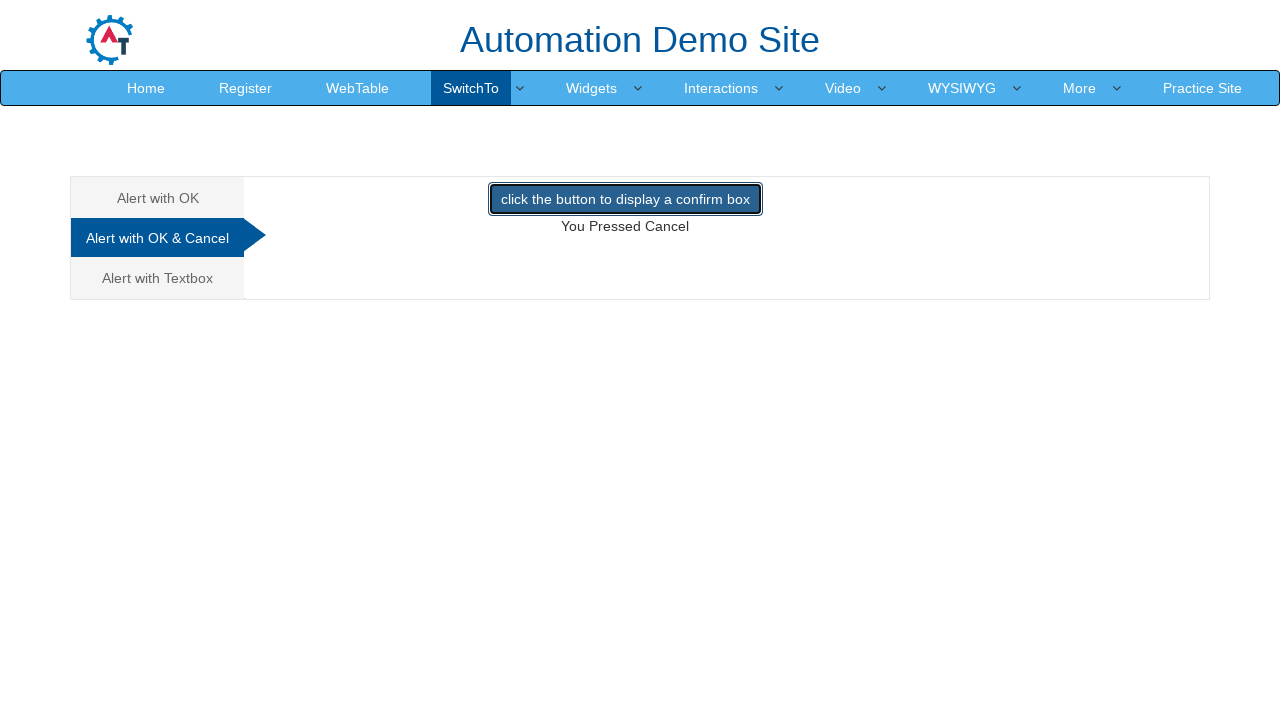

Set up dialog handler to dismiss alerts
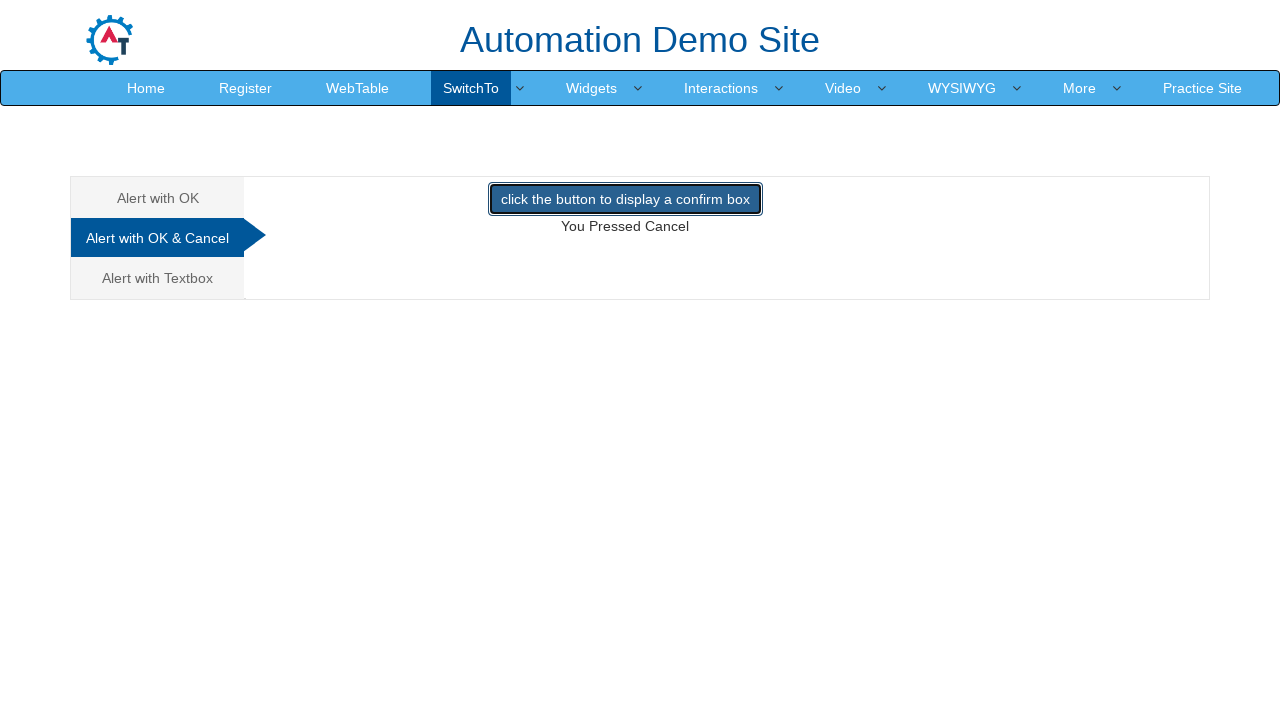

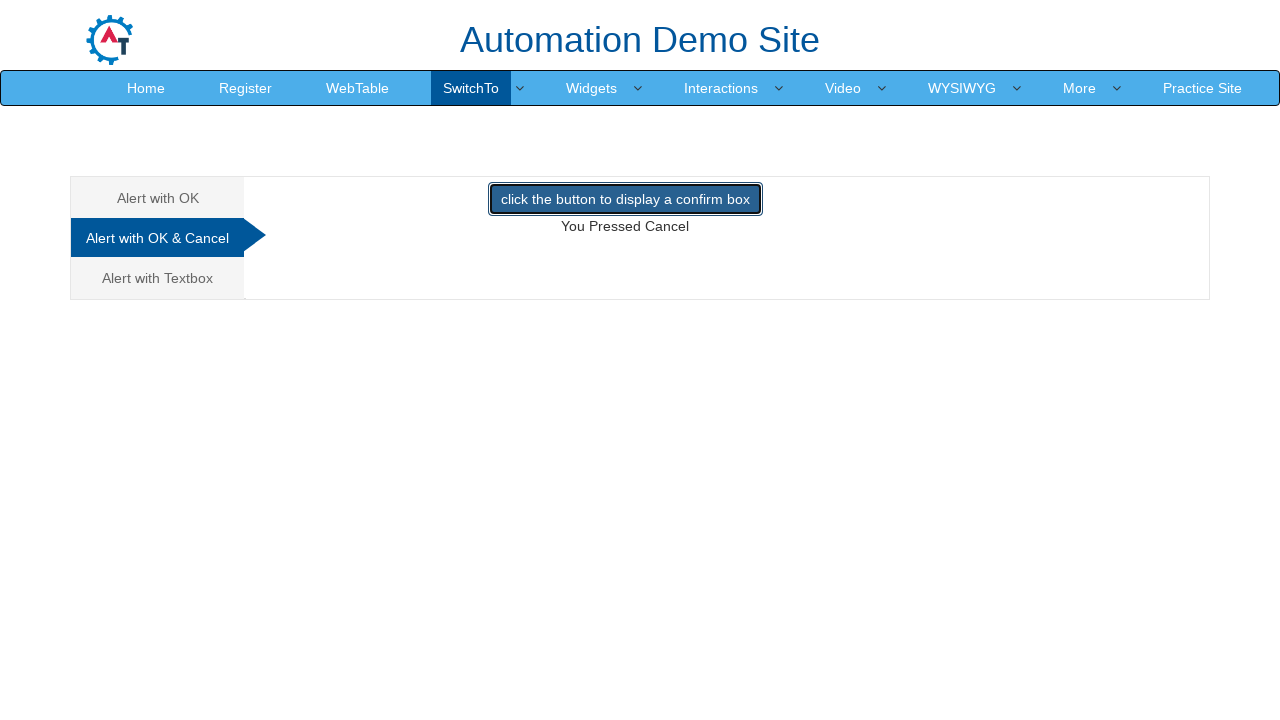